Navigates to a Korean website and performs a page refresh, then waits for the page to load completely.

Starting URL: http://ntos.co.kr

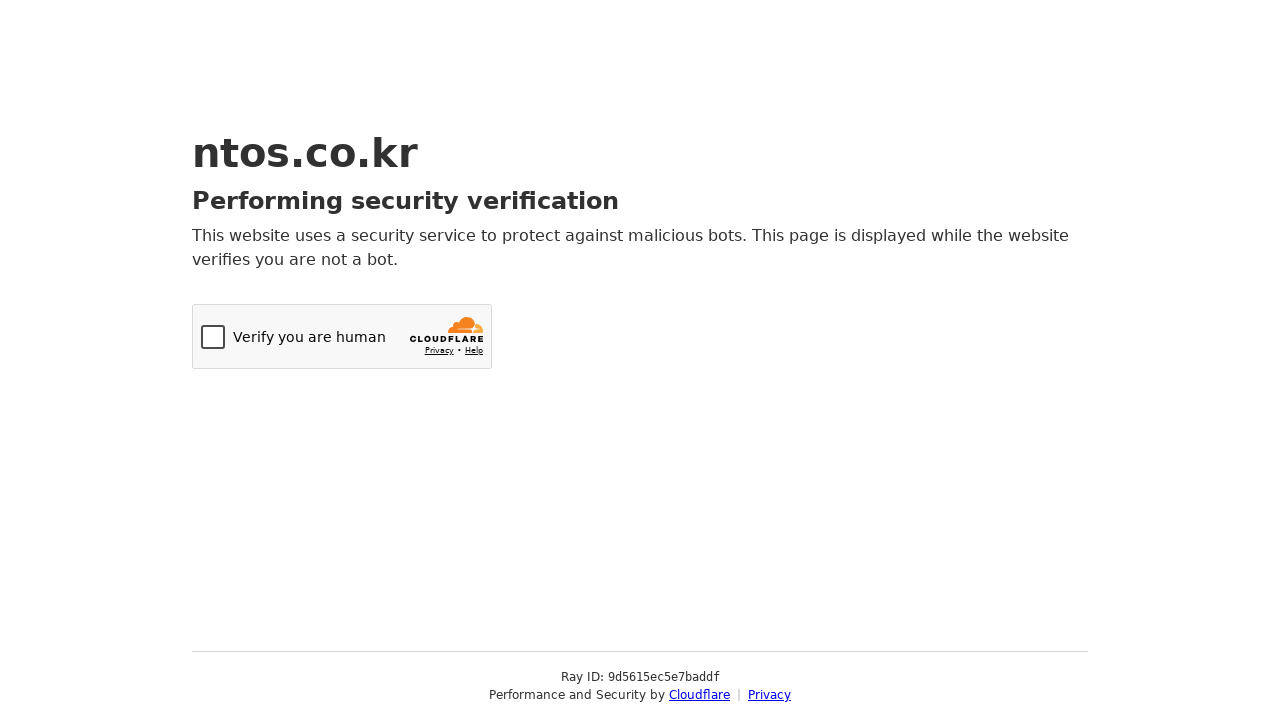

Navigated to http://ntos.co.kr
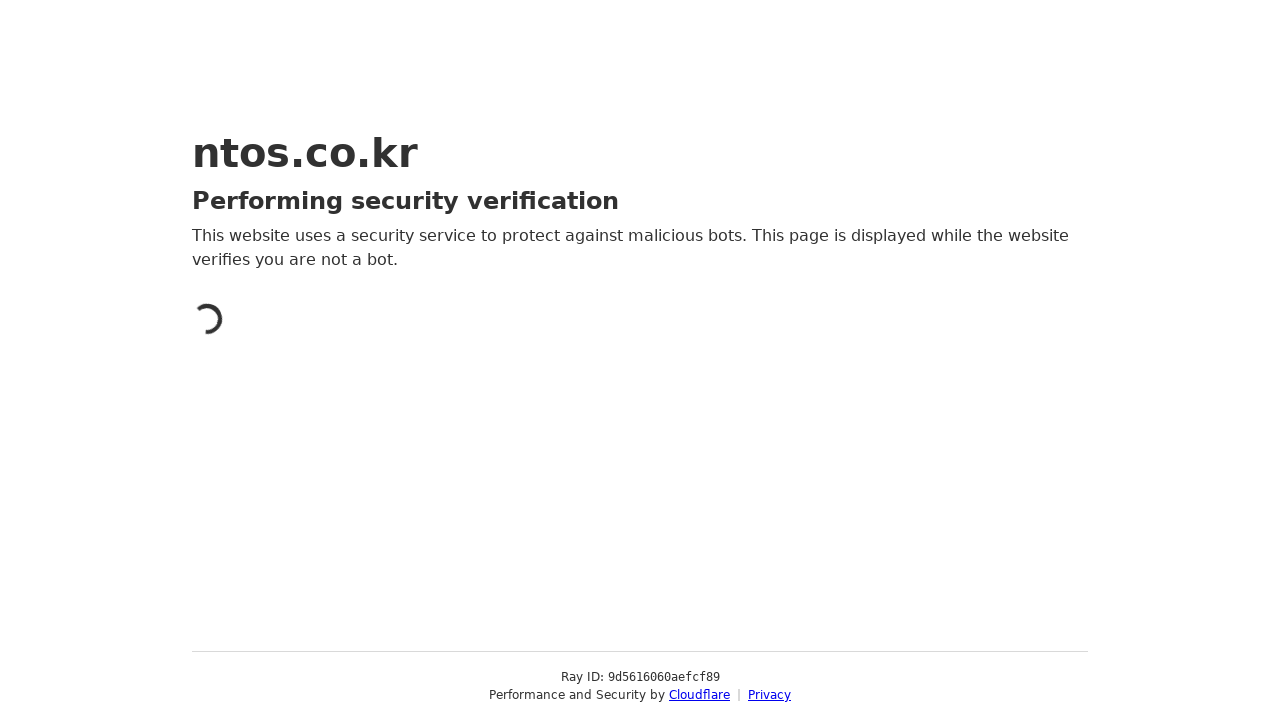

Page DOM content loaded
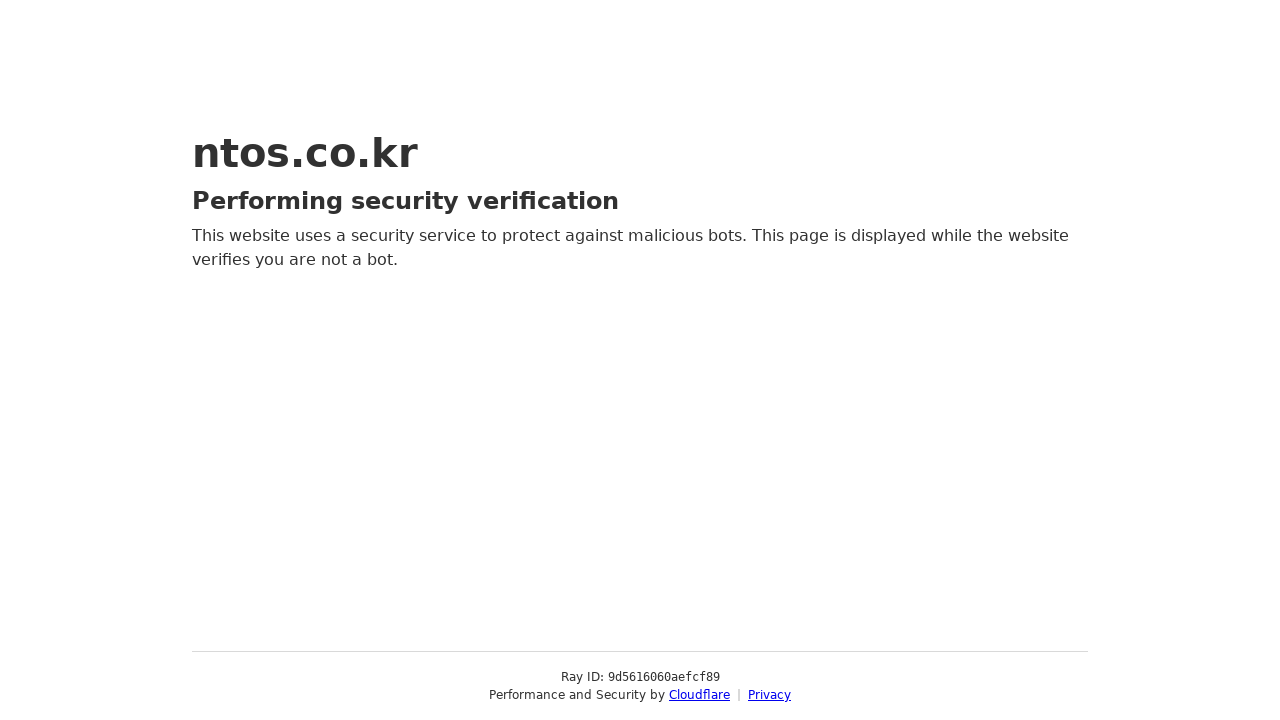

Page refreshed
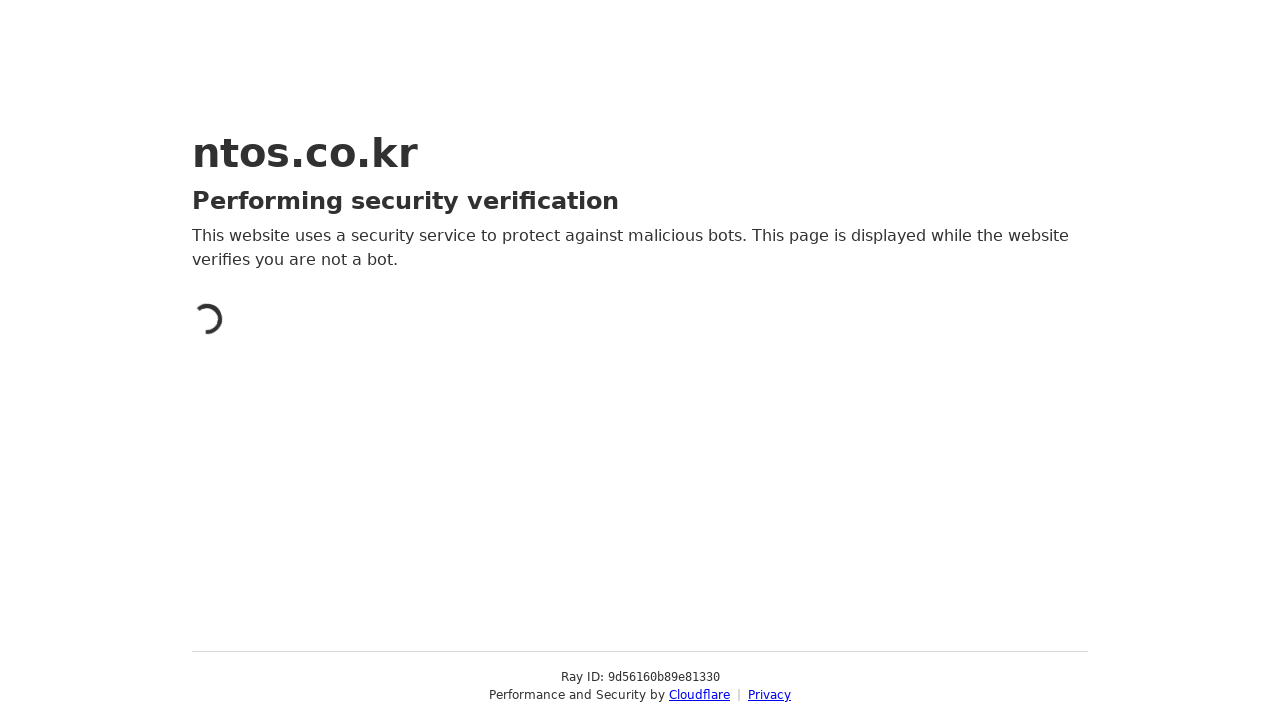

Page fully loaded after refresh with network idle state
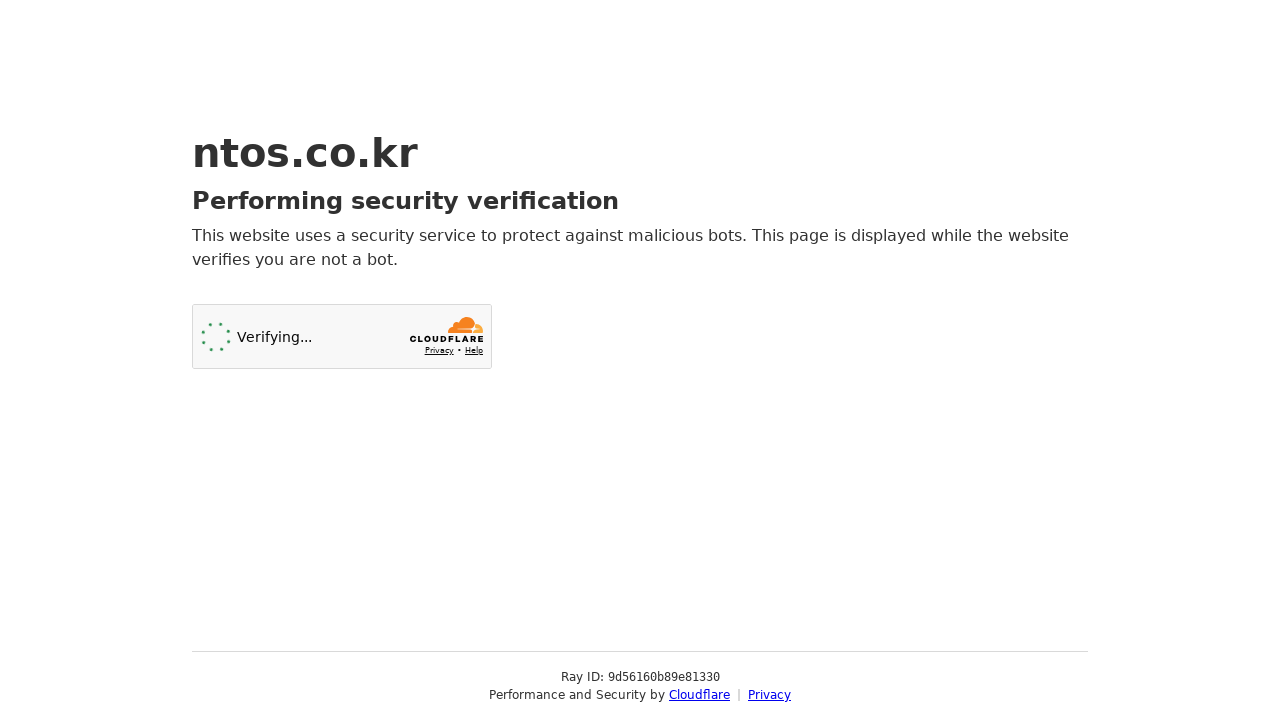

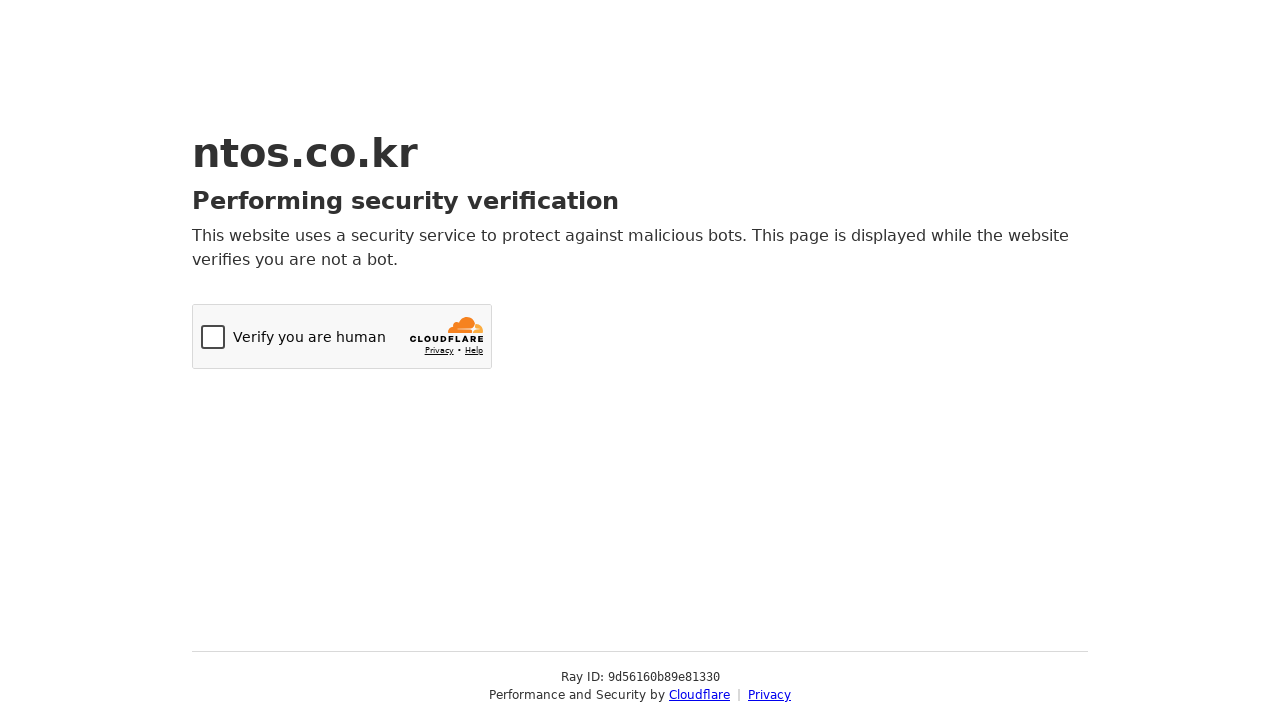